Tests locating elements by role, including hovering over language selector, clicking Python link, banner, and Get started link

Starting URL: https://playwright.dev/

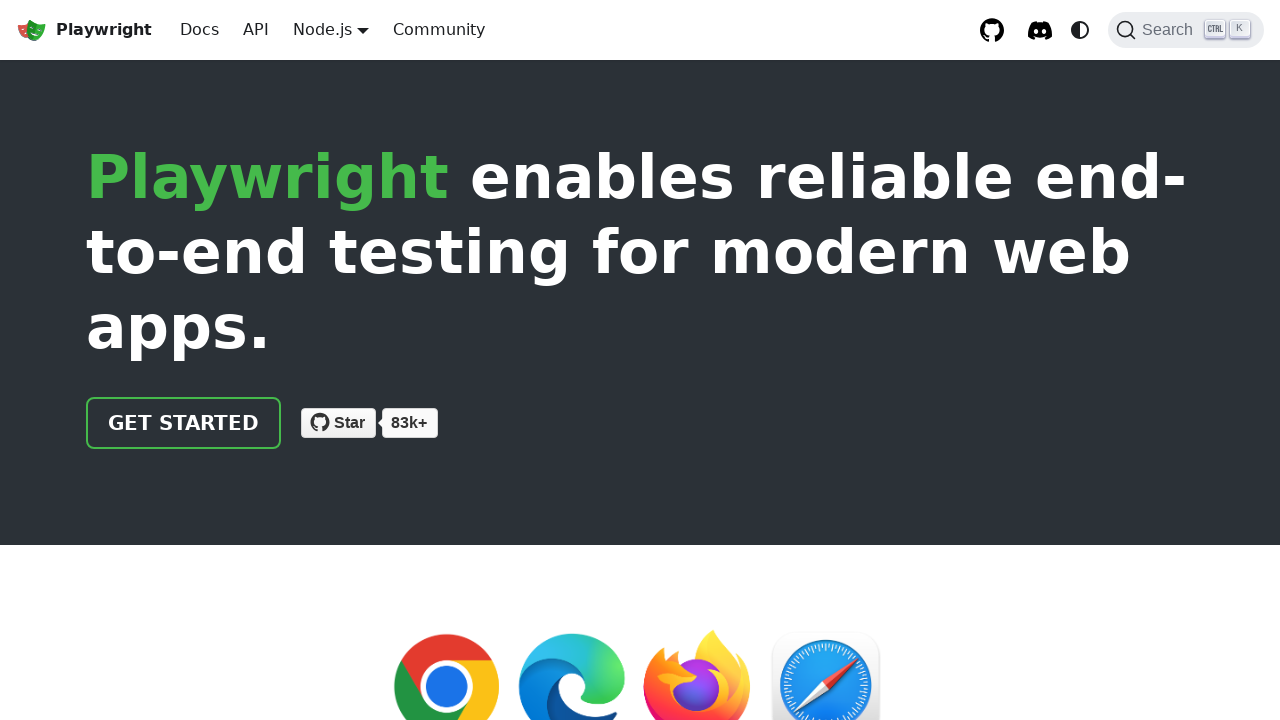

Hovered over language selector at (331, 30) on internal:text="Node.jsNode.jsPythonJava.NET"i
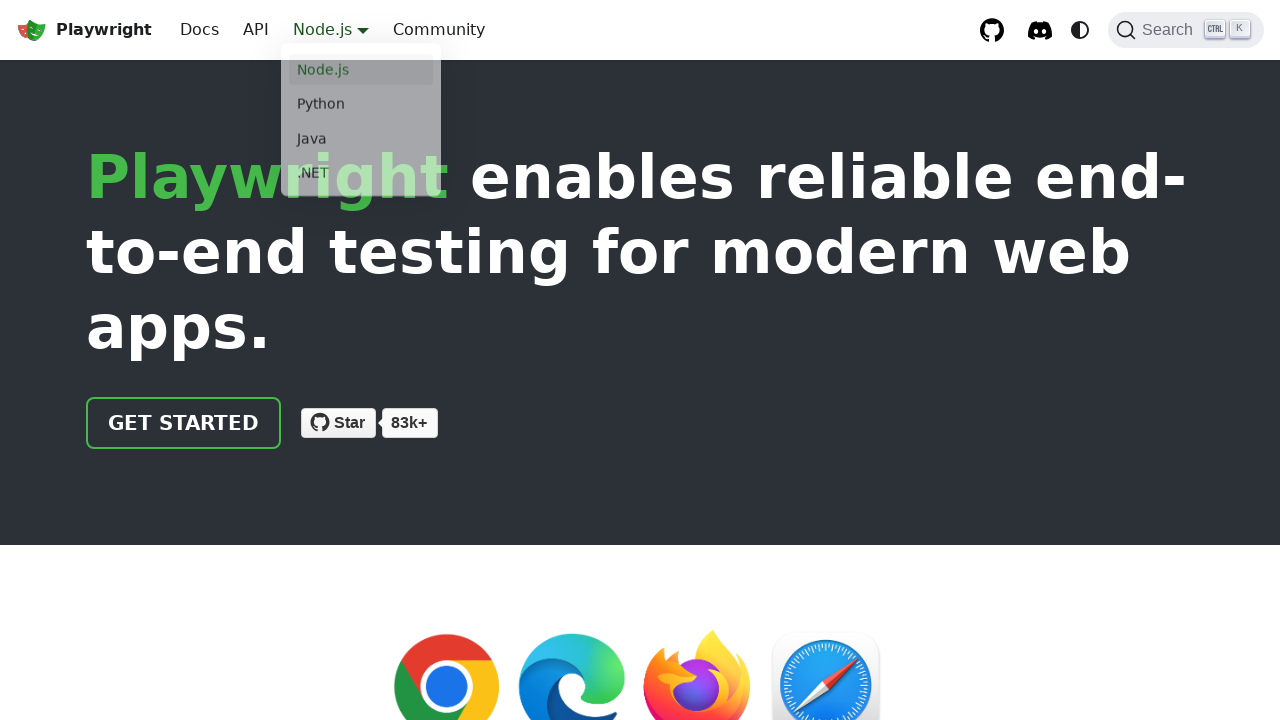

Clicked Python link in main navigation at (361, 108) on internal:label="Main"s >> internal:role=link[name="Python"i]
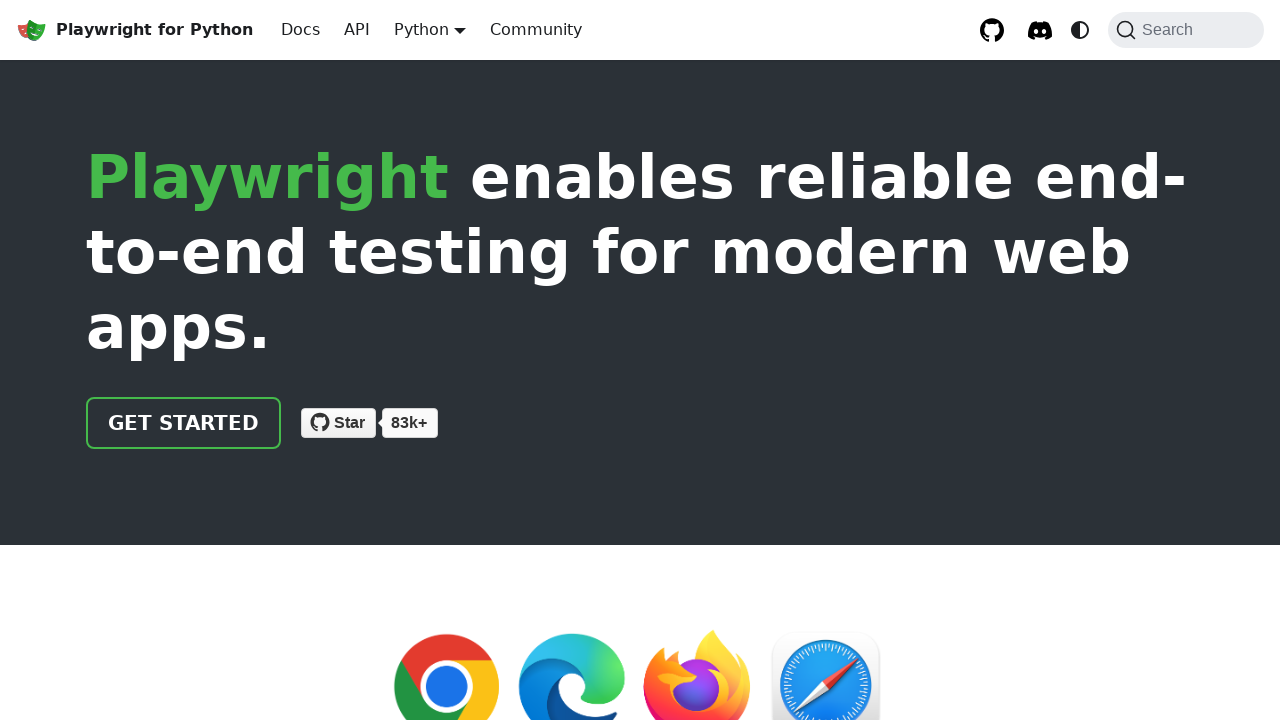

Clicked on banner at (640, 302) on internal:role=banner
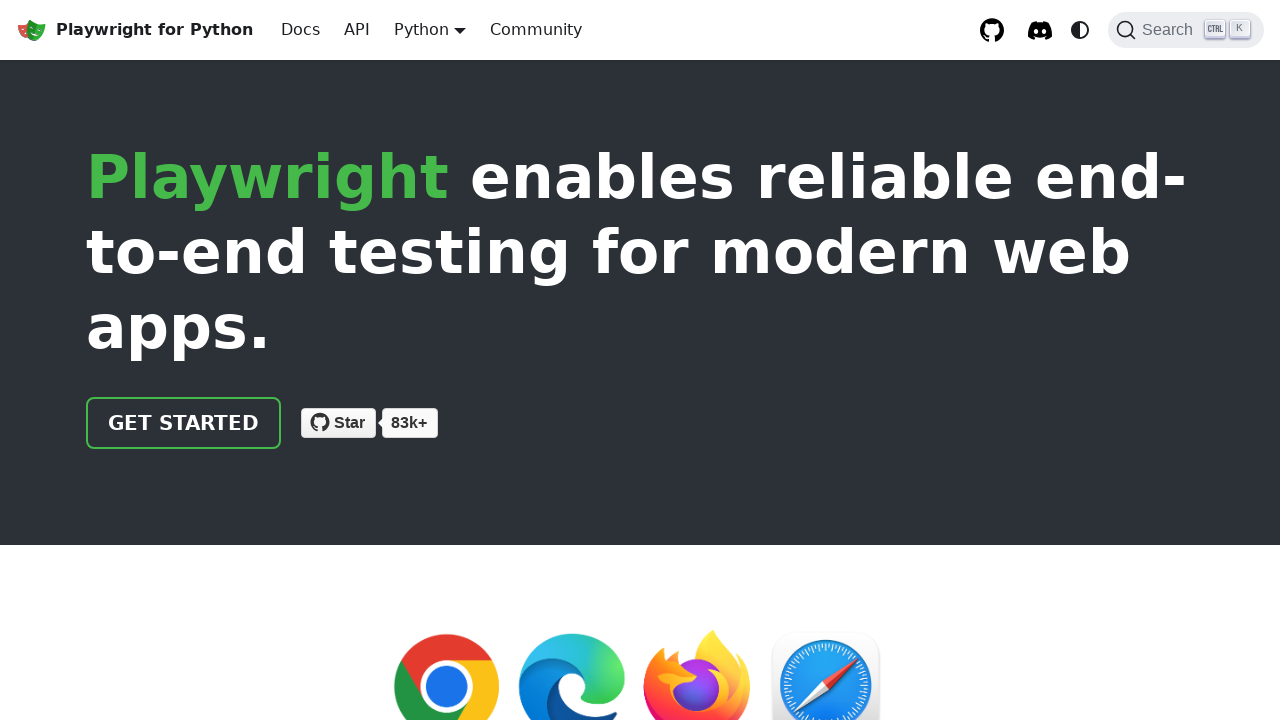

Clicked Get started link at (184, 423) on internal:role=link[name="Get started"i]
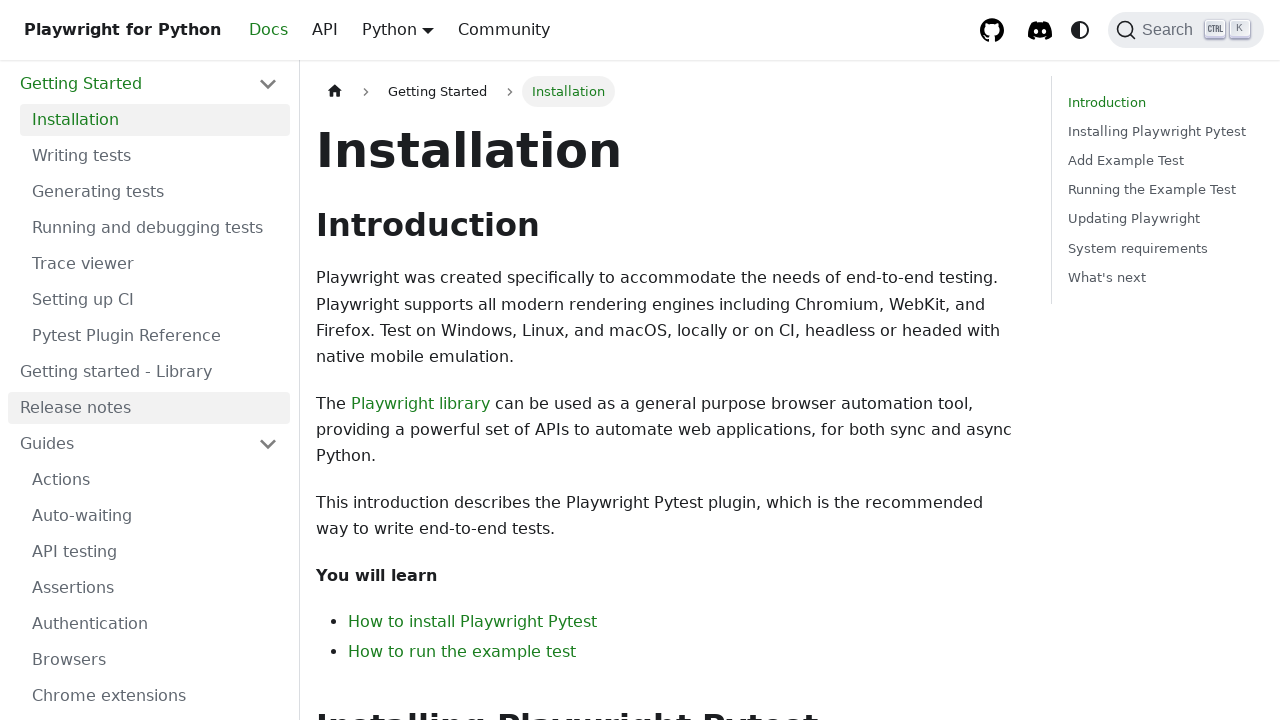

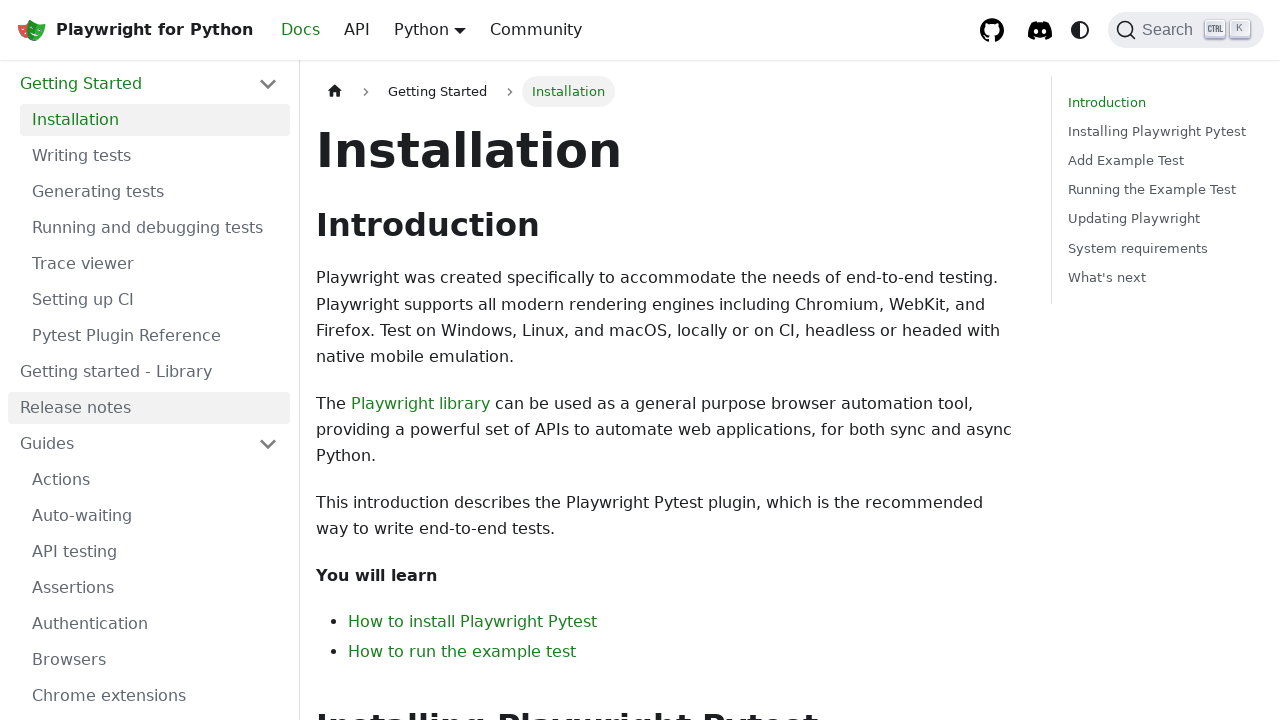